Tests the home page navigation by clicking on Shop menu, then Home menu, and verifies that the home page displays three sliders

Starting URL: http://practice.automationtesting.in/

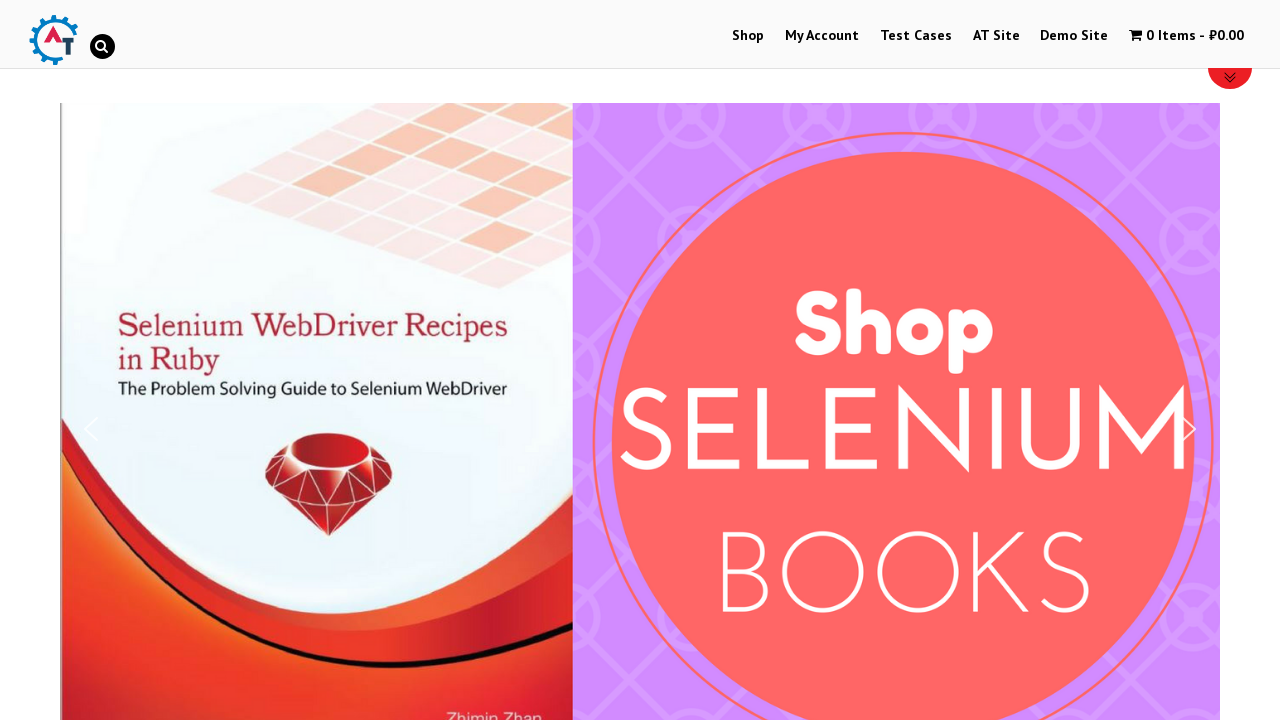

Clicked on Shop menu at (748, 36) on xpath=//ul[@id='main-nav']//li//a[text()='Shop']
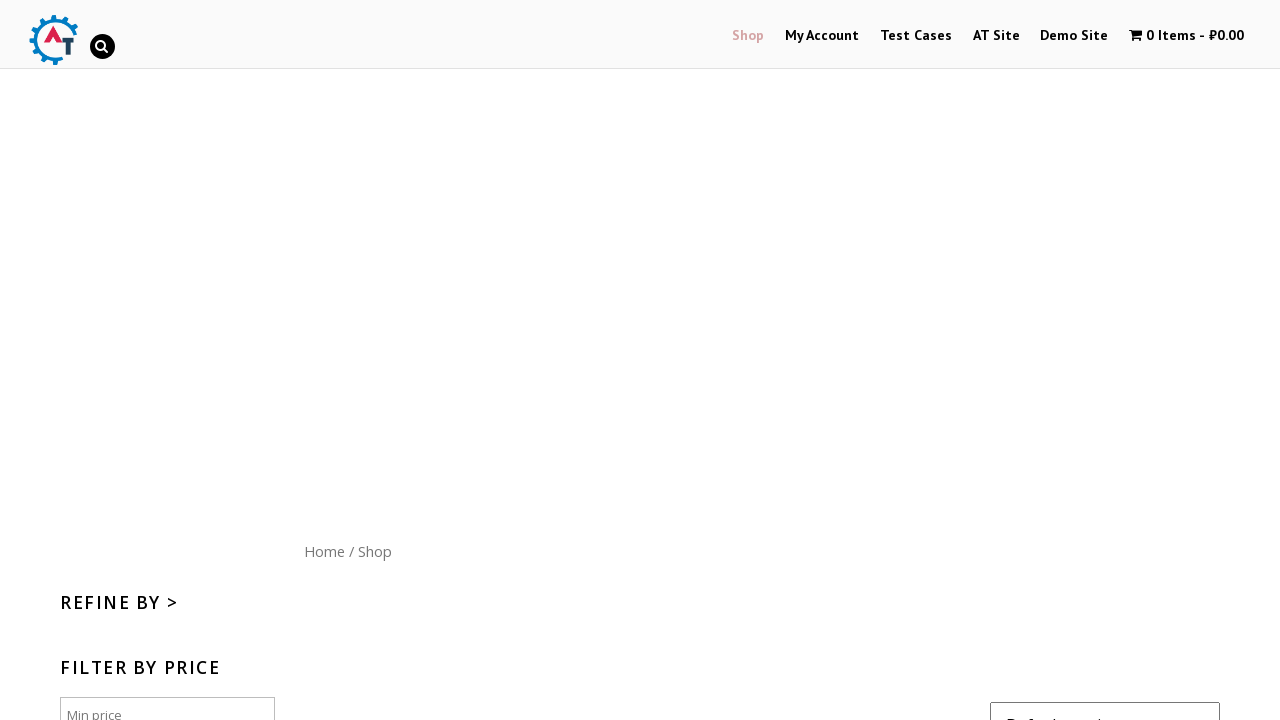

Clicked on Home menu button at (324, 551) on xpath=//div[@id='content']//nav//a[text()='Home']
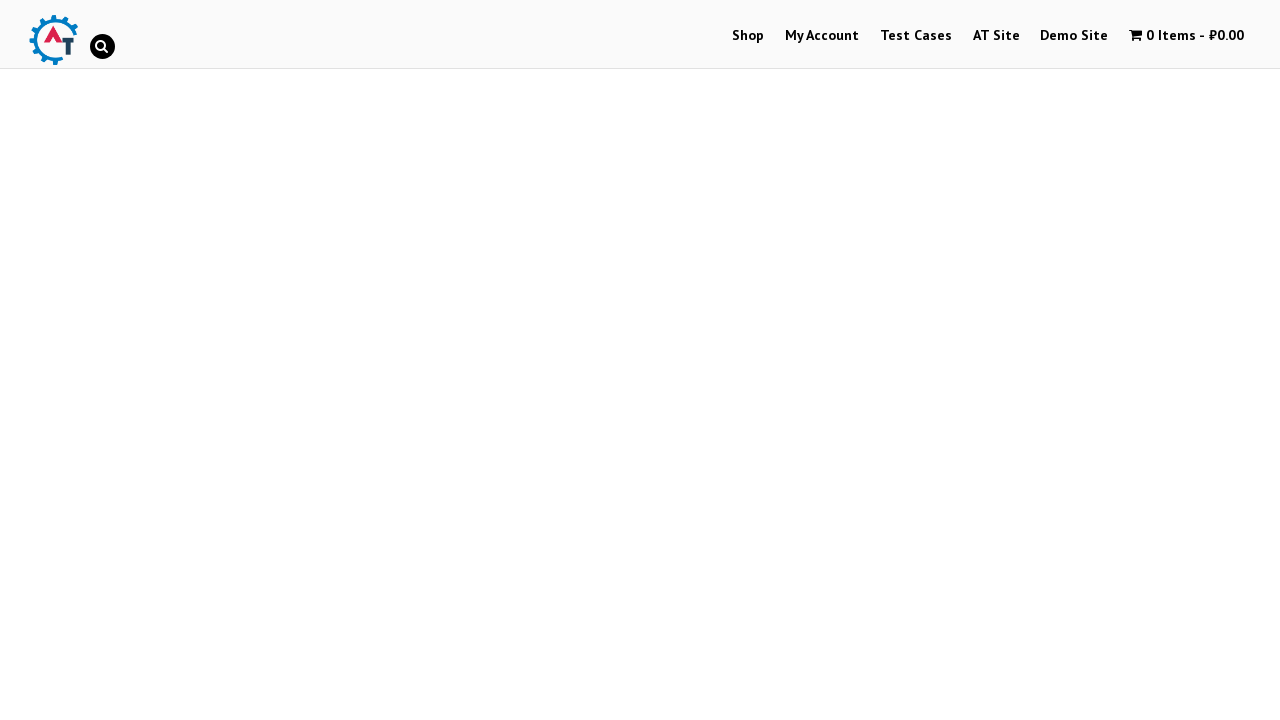

Waited for slider elements to be visible
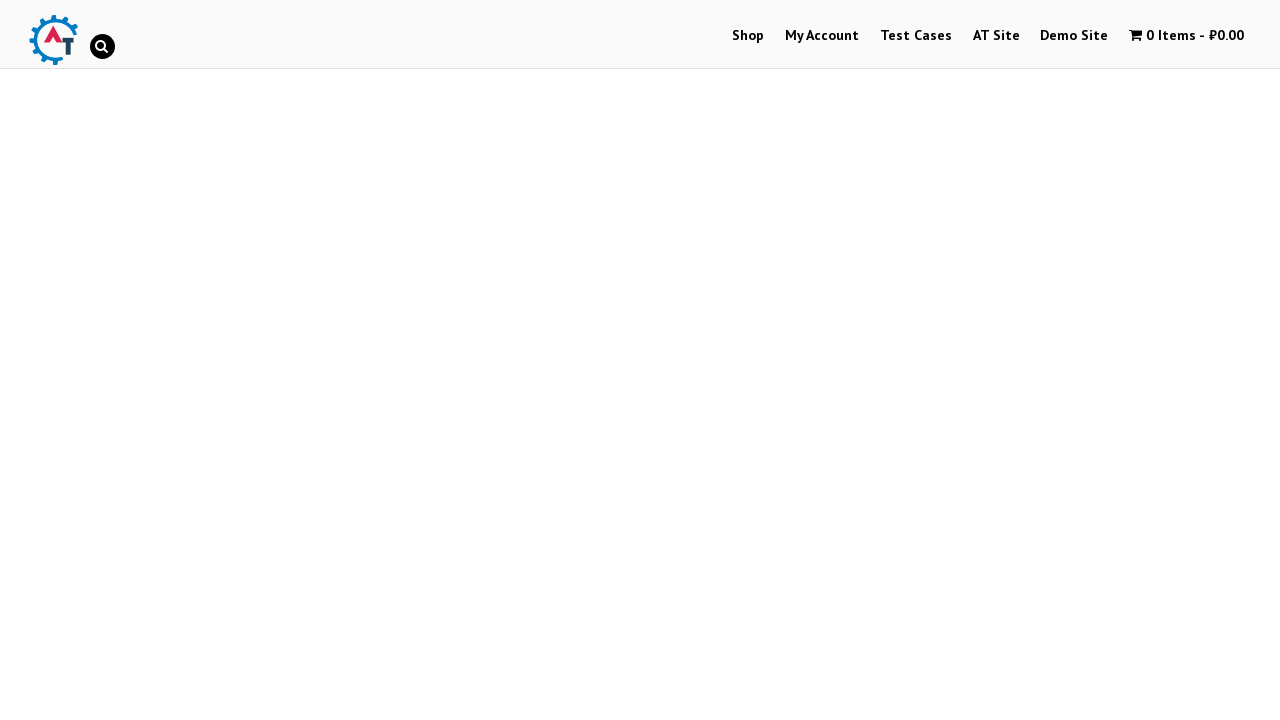

Retrieved all slider elements - found 3 sliders
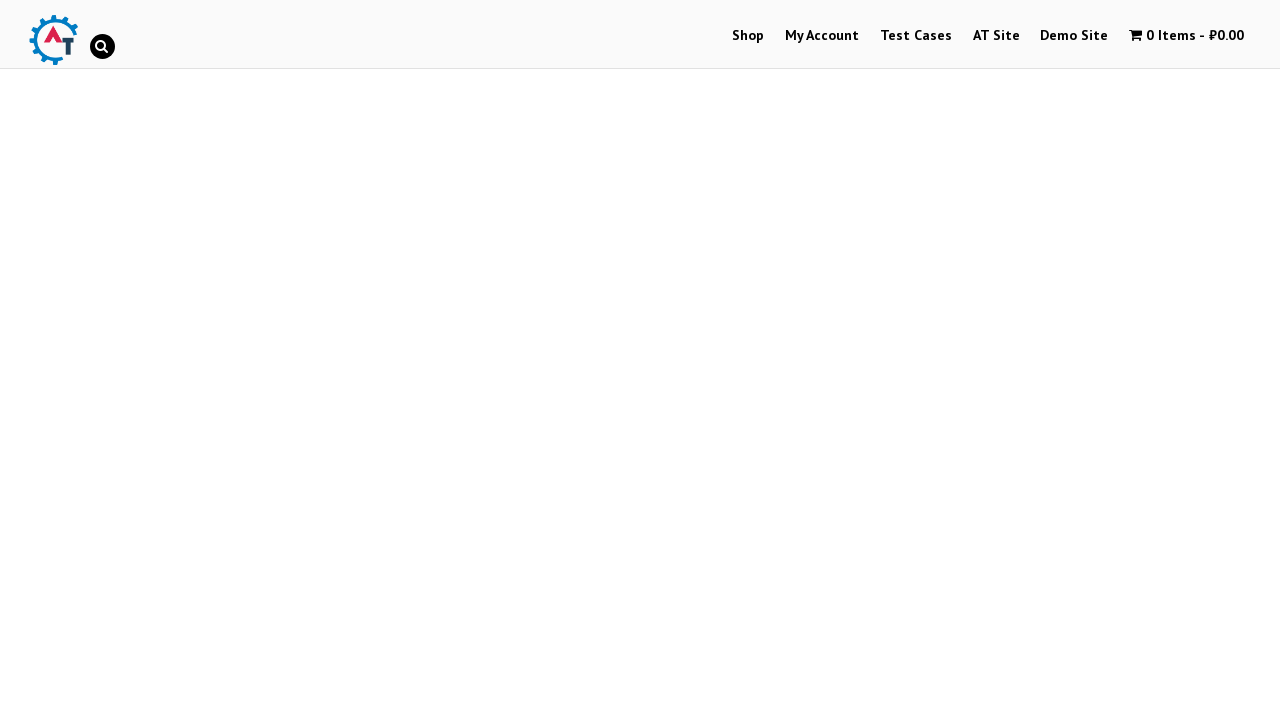

Verified that home page displays exactly 3 sliders
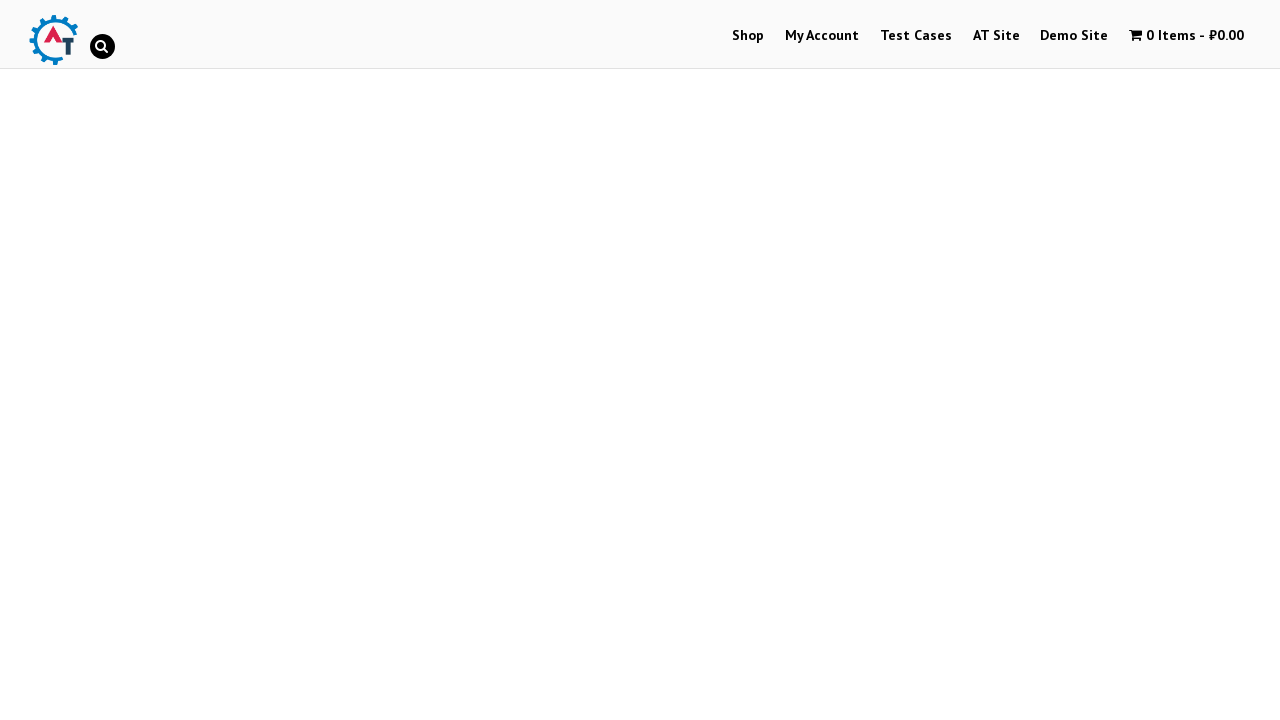

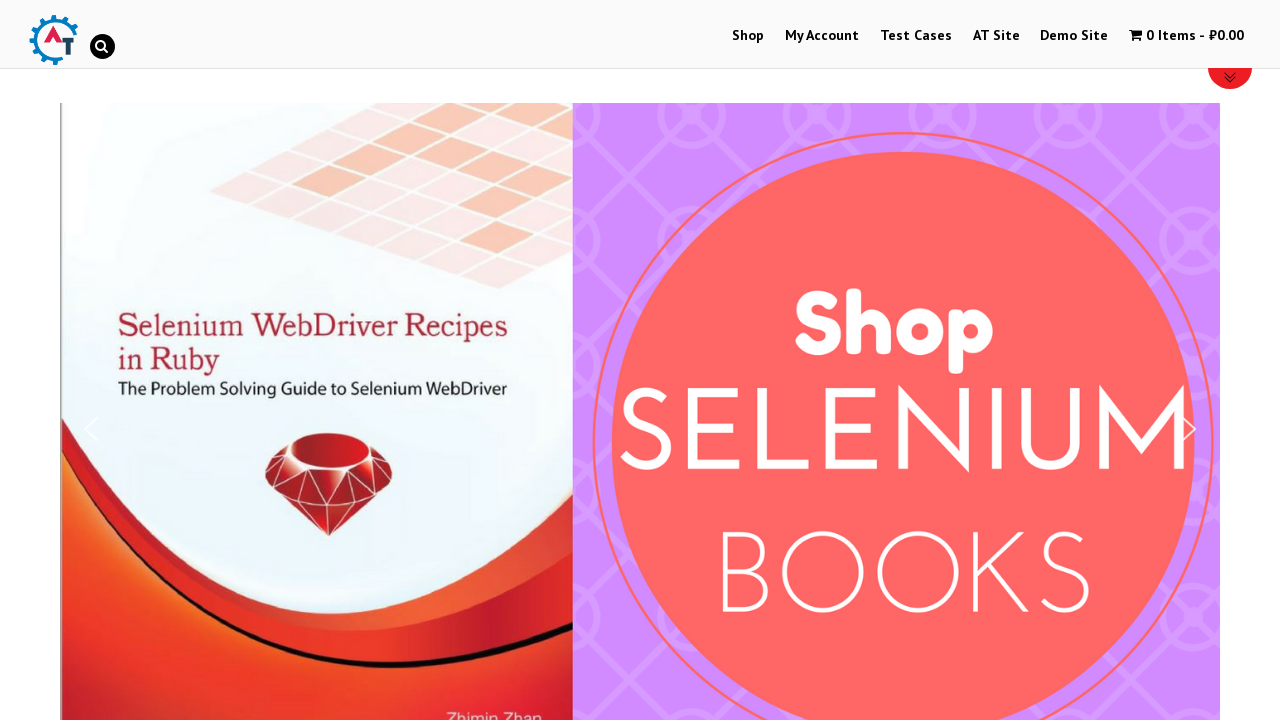